Tests browser window management operations including maximizing, minimizing, resizing and repositioning the browser window

Starting URL: https://www.gmail.com/

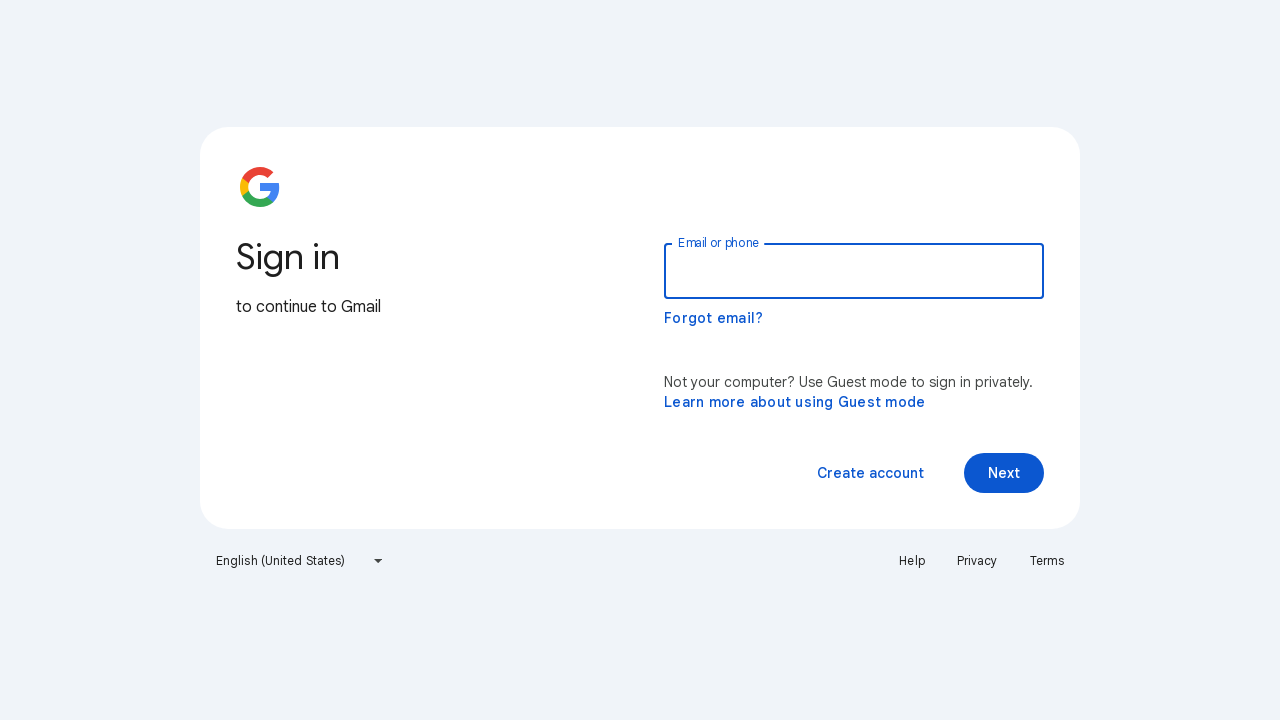

Retrieved page title
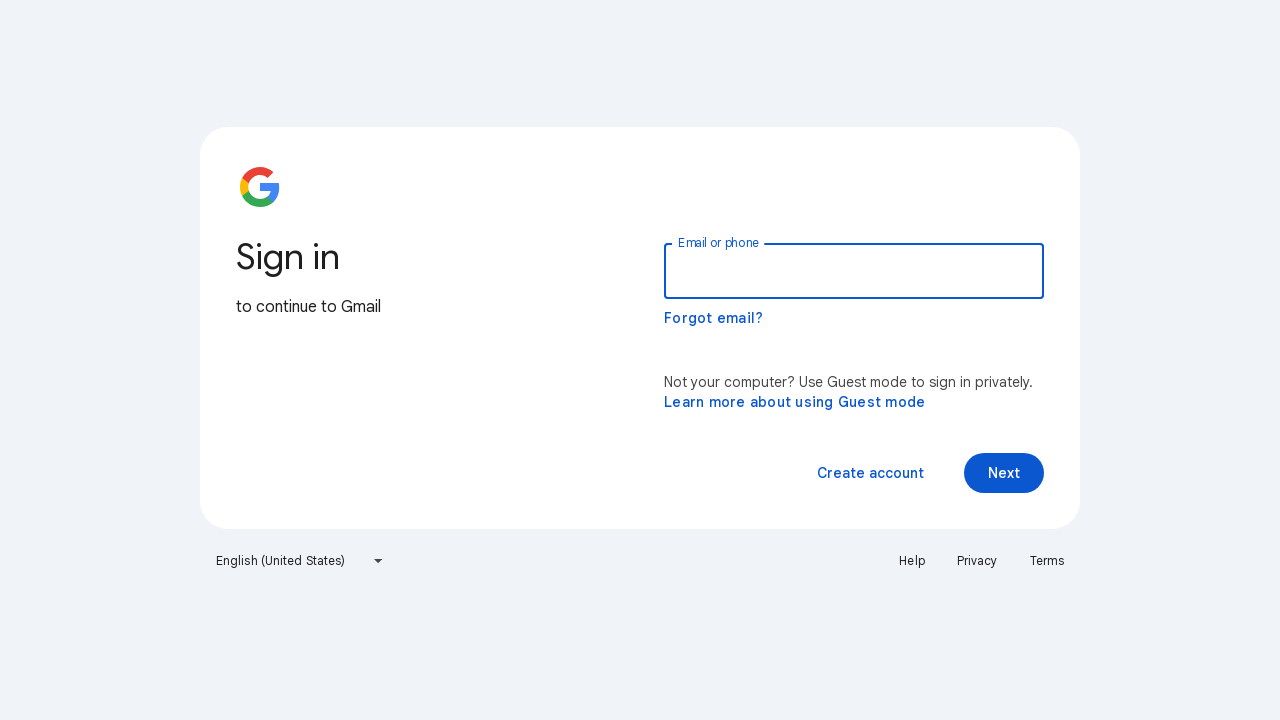

Retrieved page URL
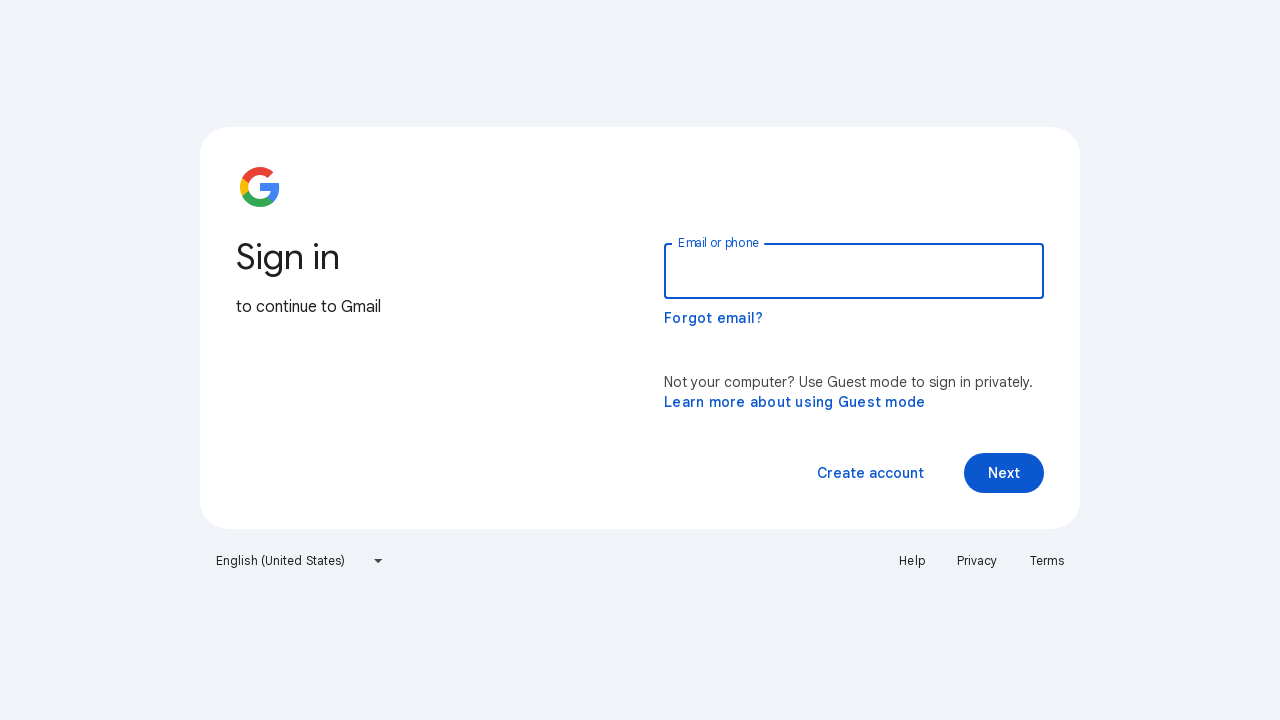

Set viewport to maximized size (1920x1080)
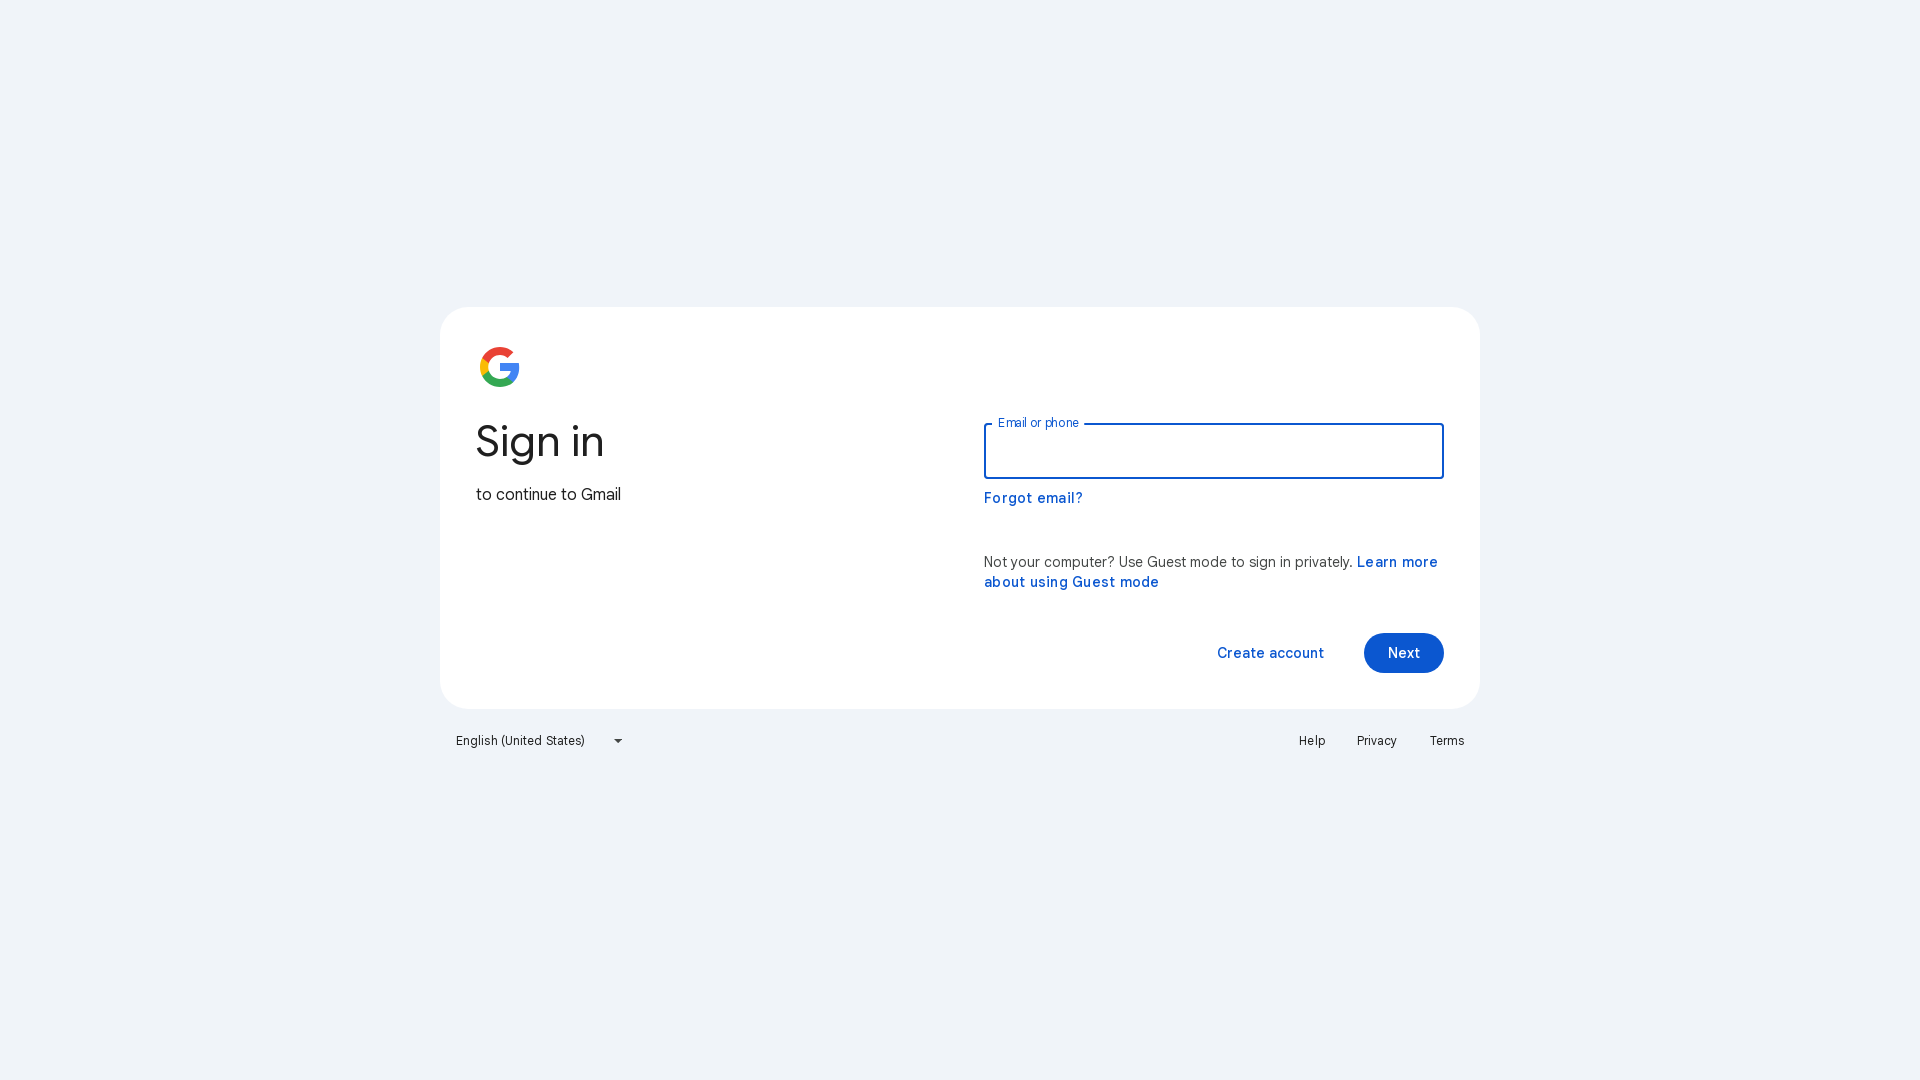

Set viewport to custom size (300x700)
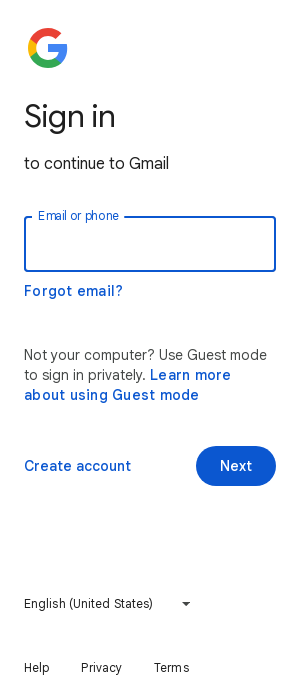

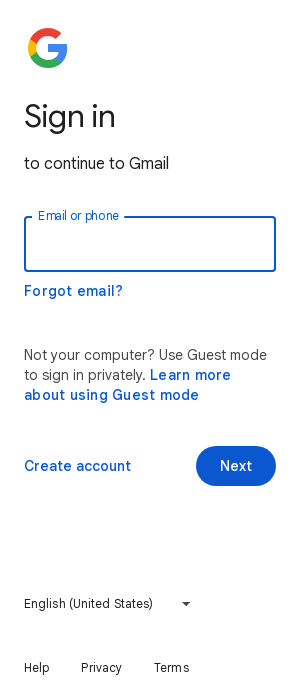